Tests a page with loading images by waiting for a specific image element to appear and verifying its source attribute contains the expected text

Starting URL: https://bonigarcia.dev/selenium-webdriver-java/loading-images.html

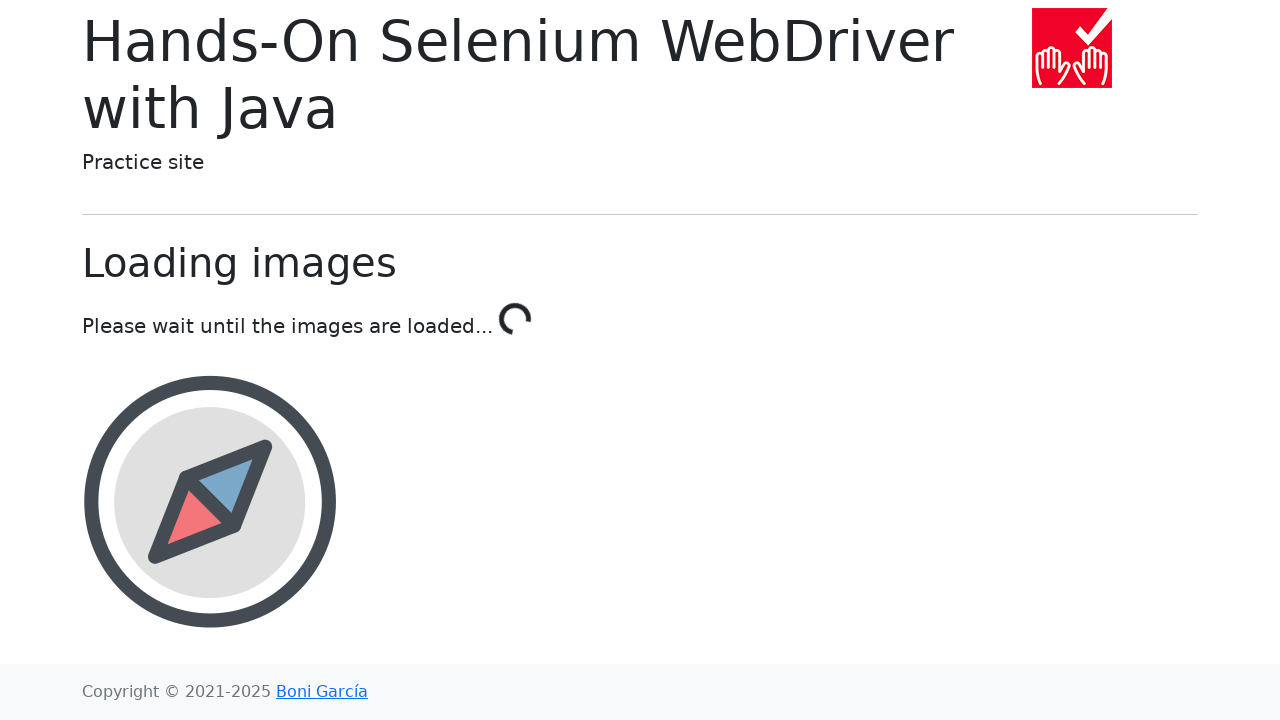

Waited for landscape image element to appear with 10s timeout
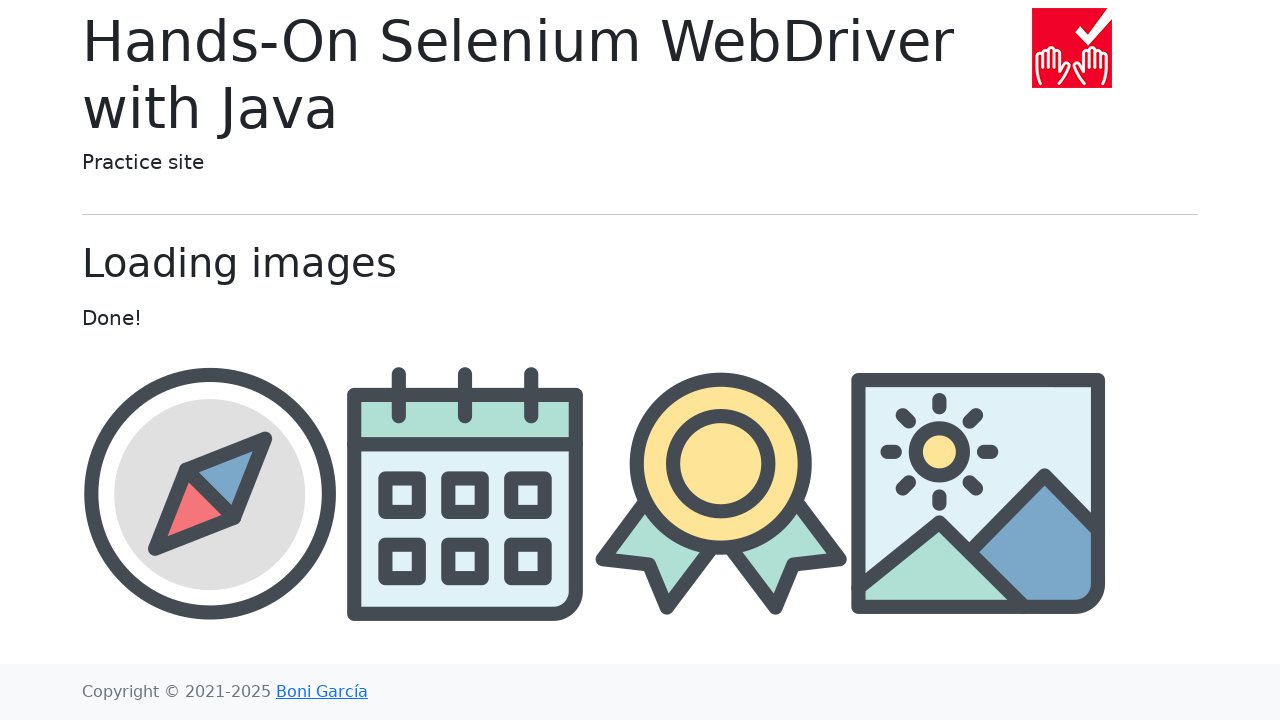

Retrieved src attribute from landscape image element
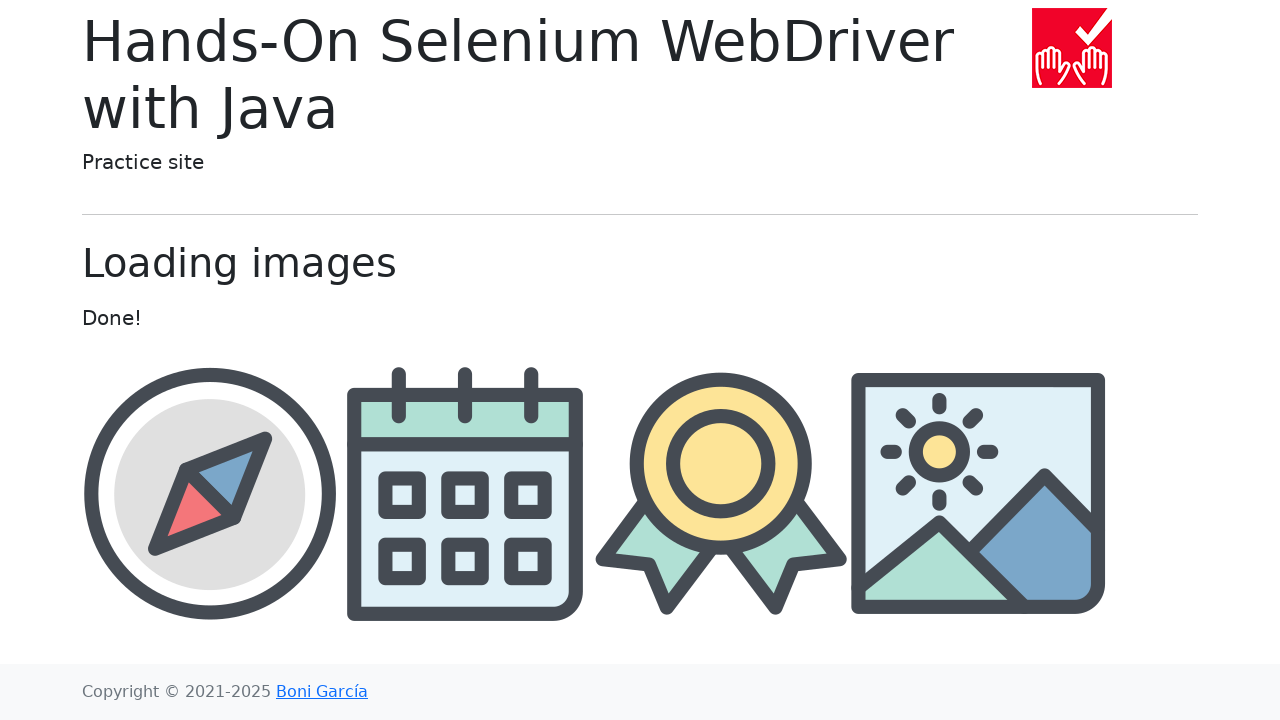

Verified that image src contains 'landscape'
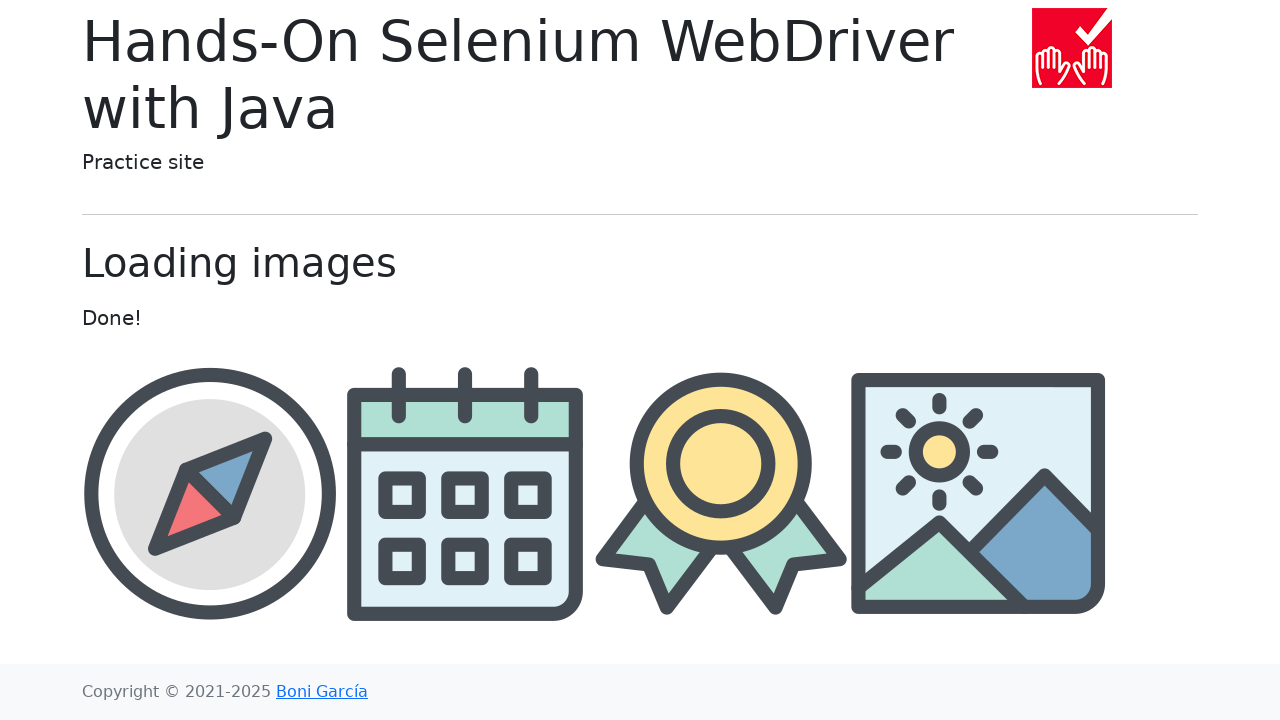

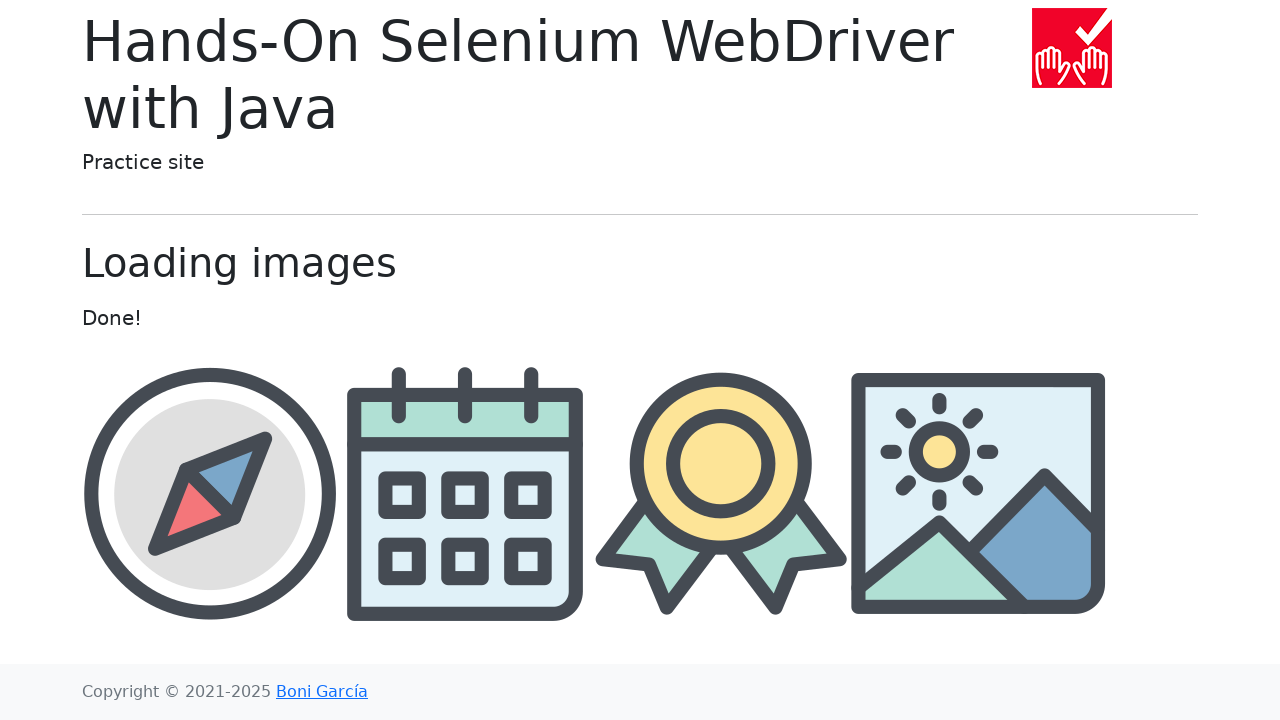